Tests HTTP redirect functionality by clicking through various status code links (200, 301, 404, 500) and navigating back through the redirect chain on the-internet.herokuapp.com

Starting URL: https://the-internet.herokuapp.com/redirector

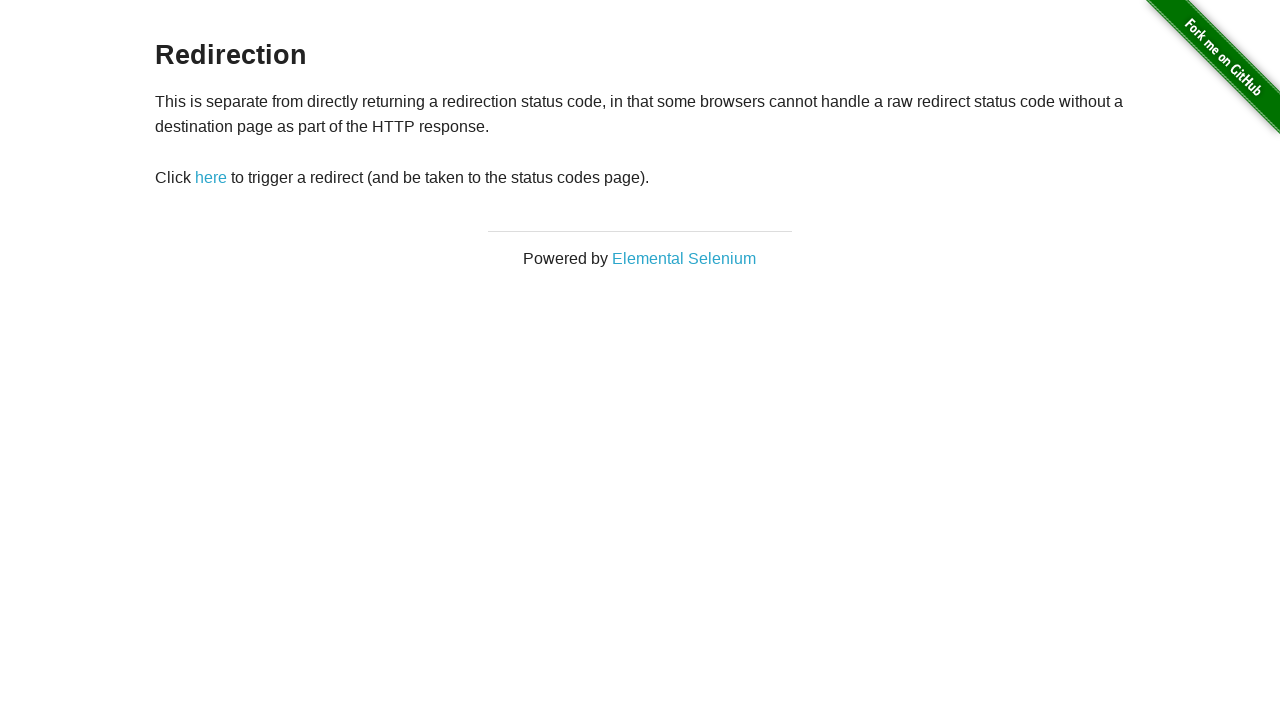

Clicked 'here' link to navigate to status codes page at (211, 178) on text=here
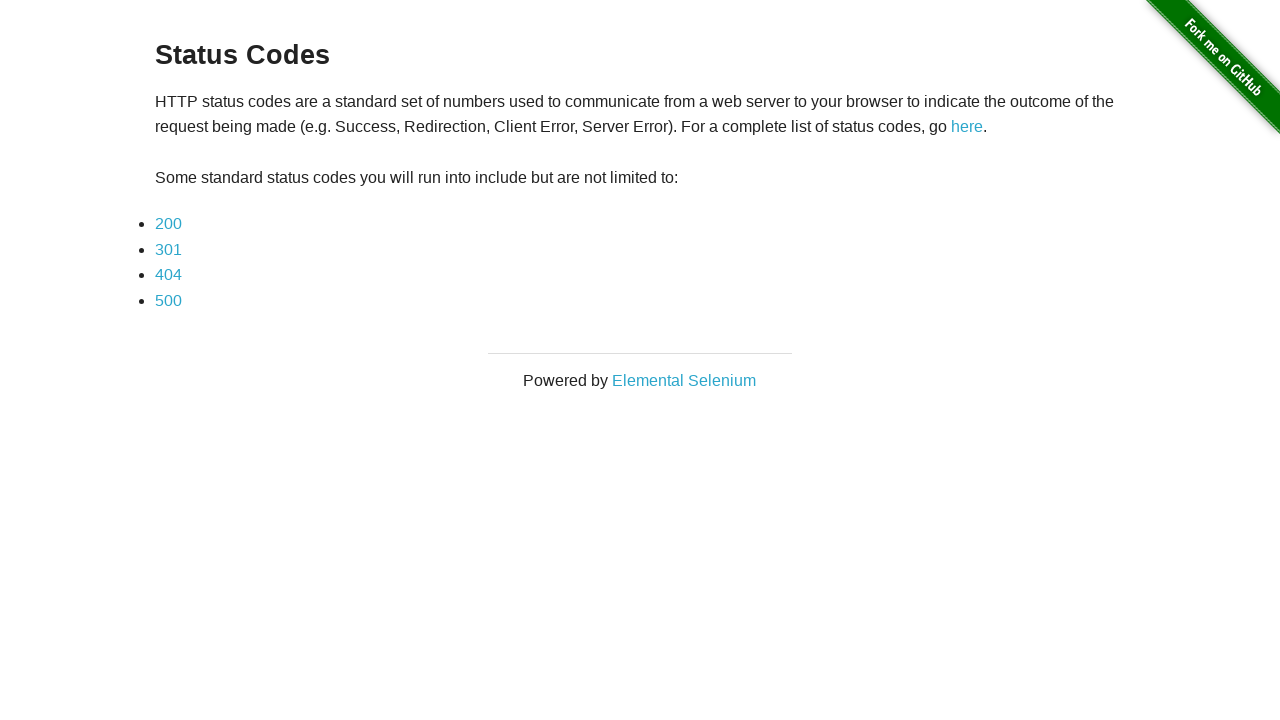

Clicked 200 status code link at (168, 224) on text=200
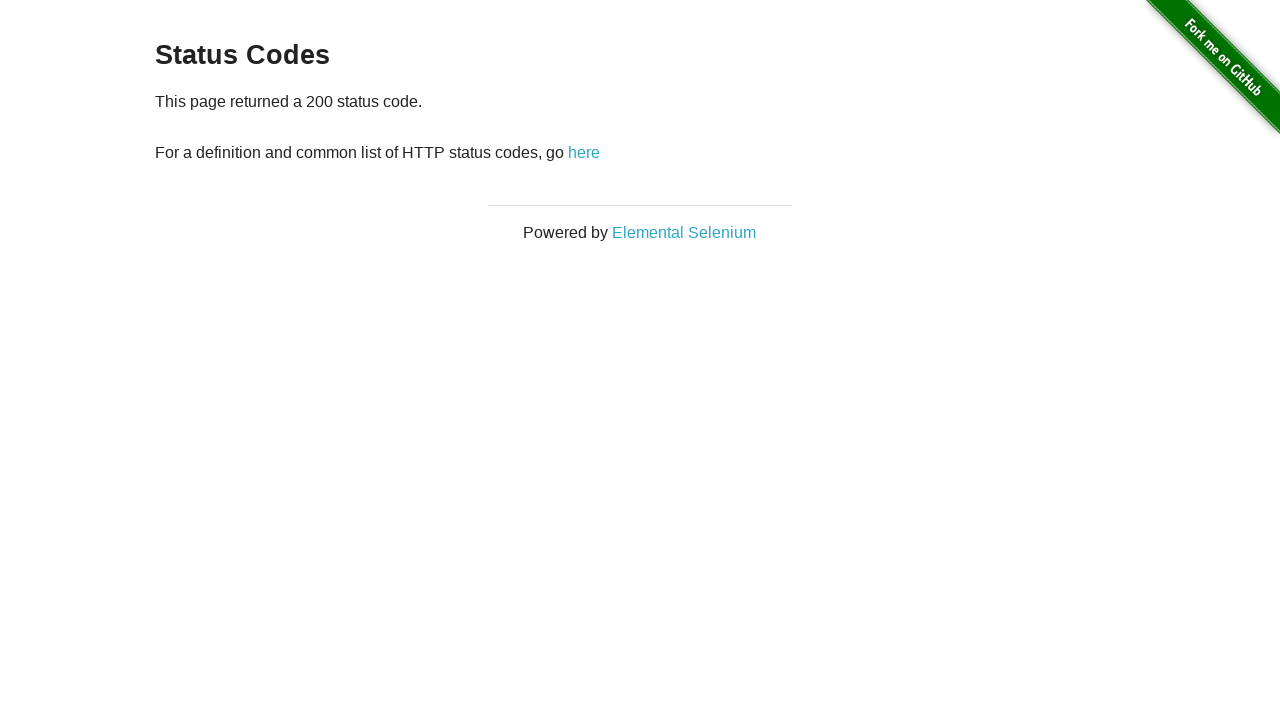

Navigated back from 200 status code page
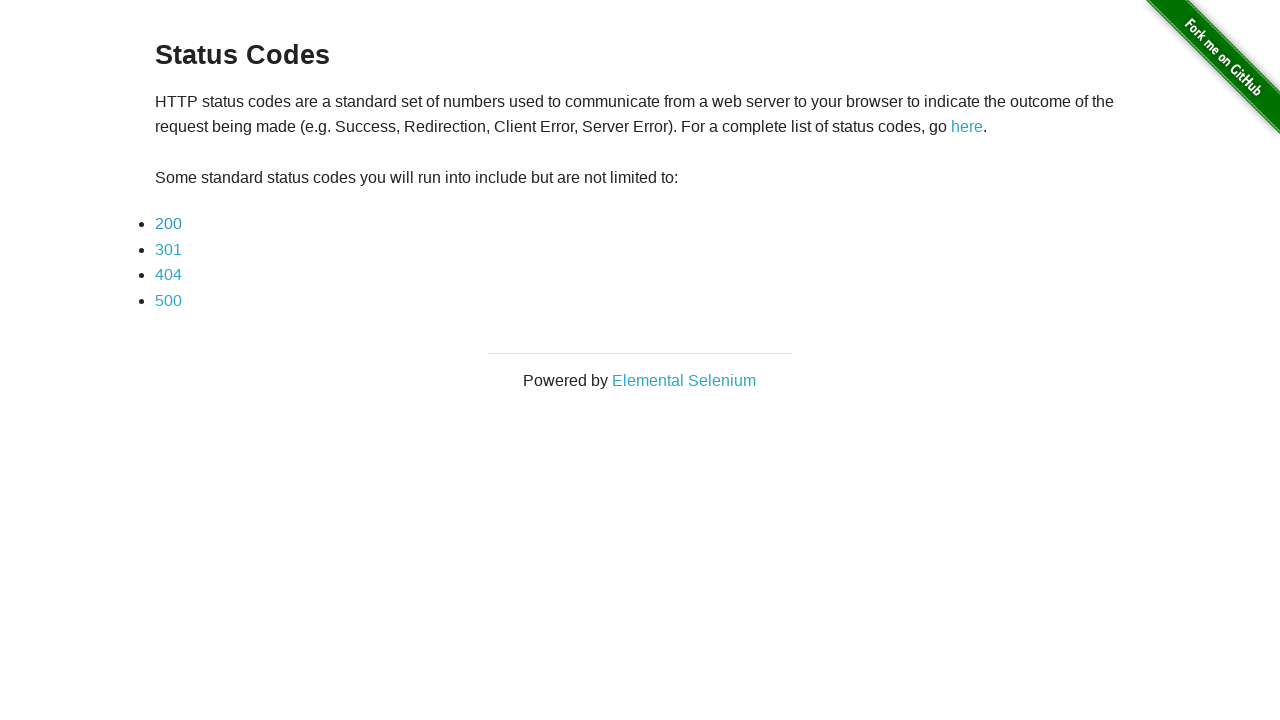

Clicked 301 status code link at (168, 249) on text=301
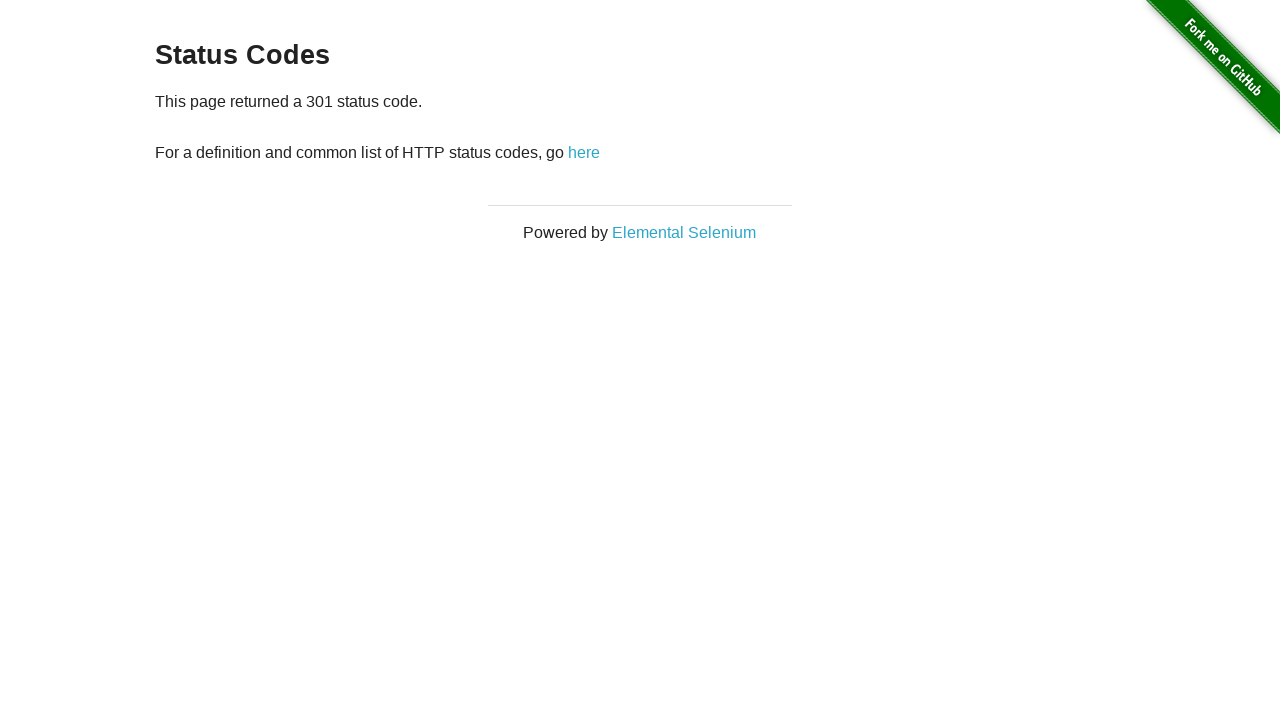

Clicked 'here' link on 301 redirect page at (584, 152) on text=here
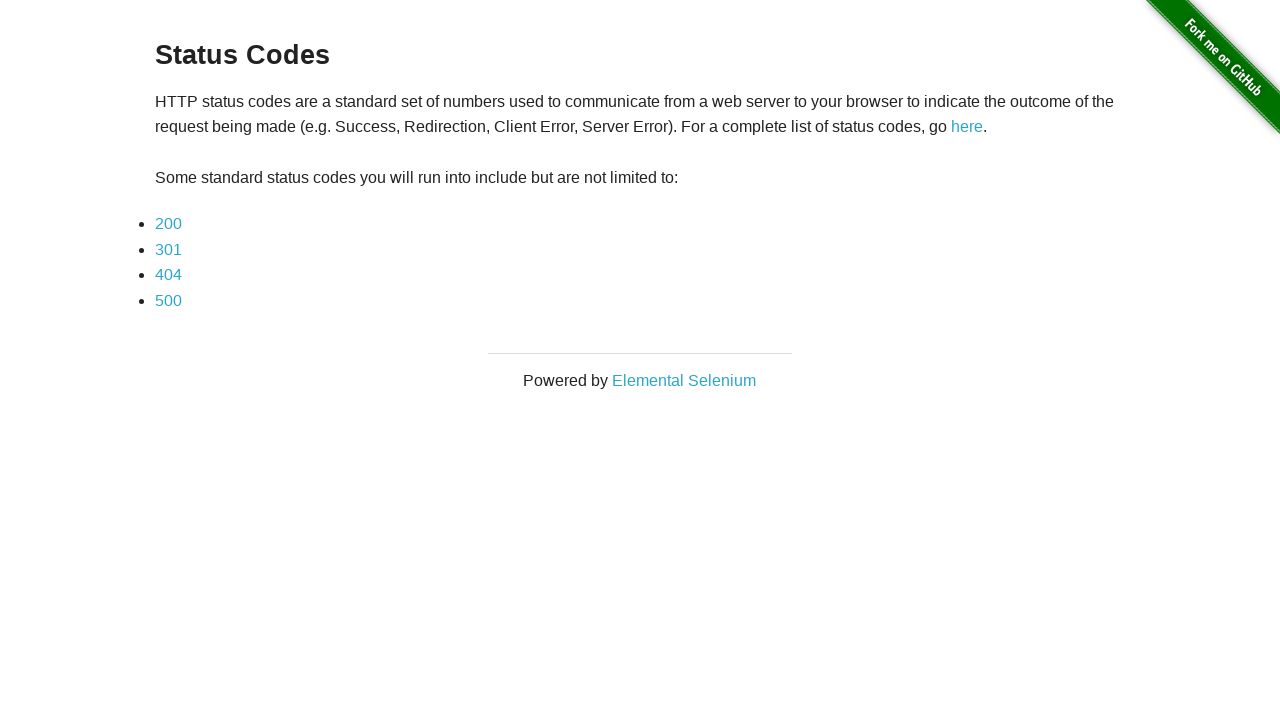

Clicked 404 status code link at (168, 275) on text=404
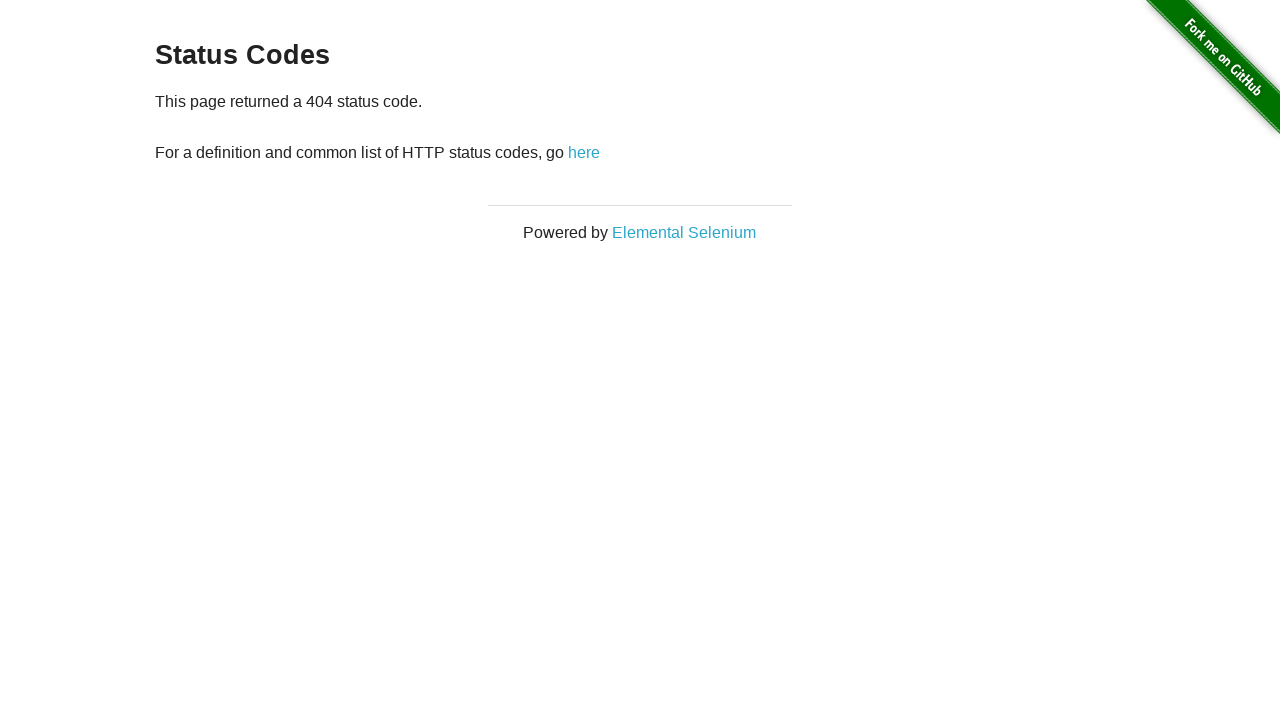

Clicked 'here' link on 404 error page at (584, 152) on text=here
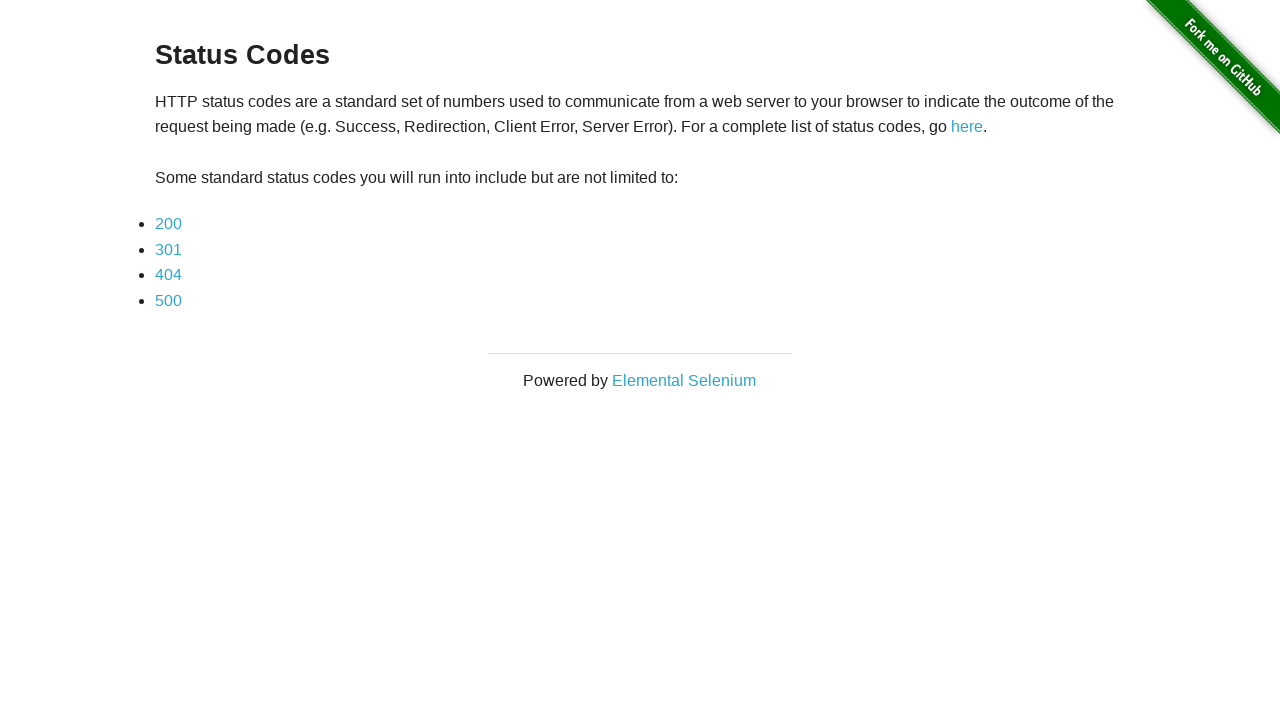

Clicked 500 status code link at (168, 300) on text=500
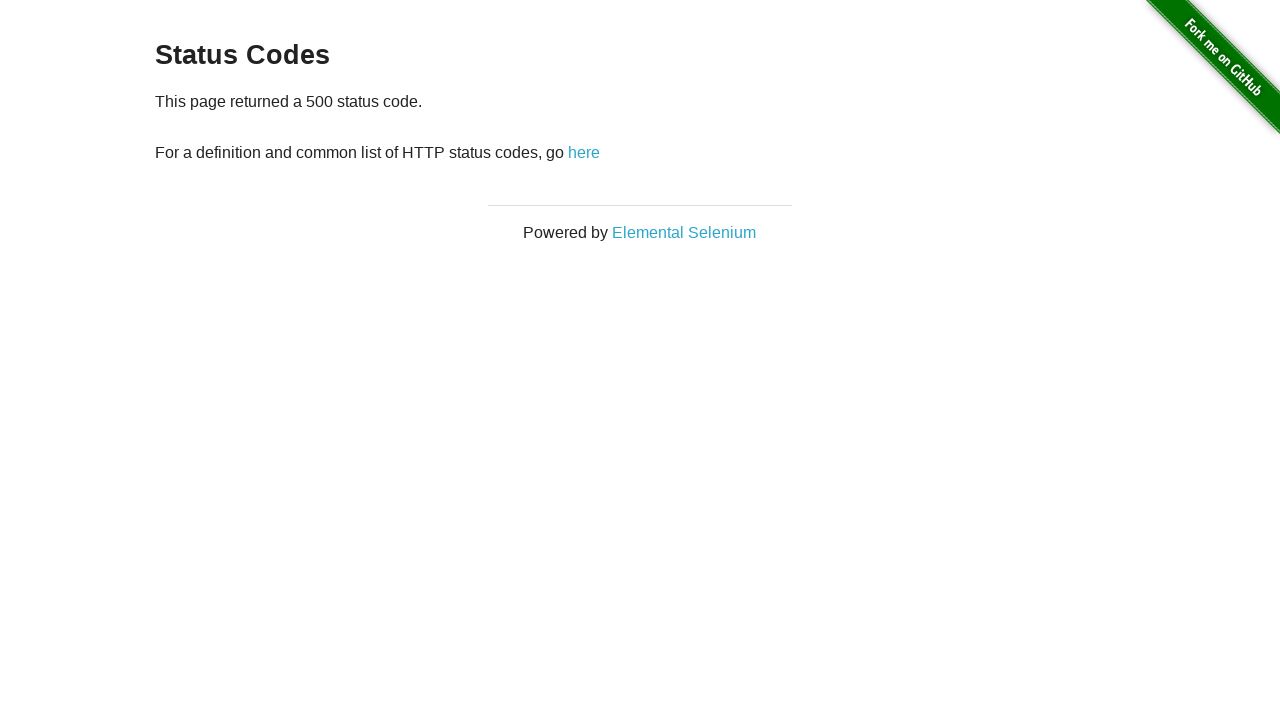

Navigated back from 500 status code page
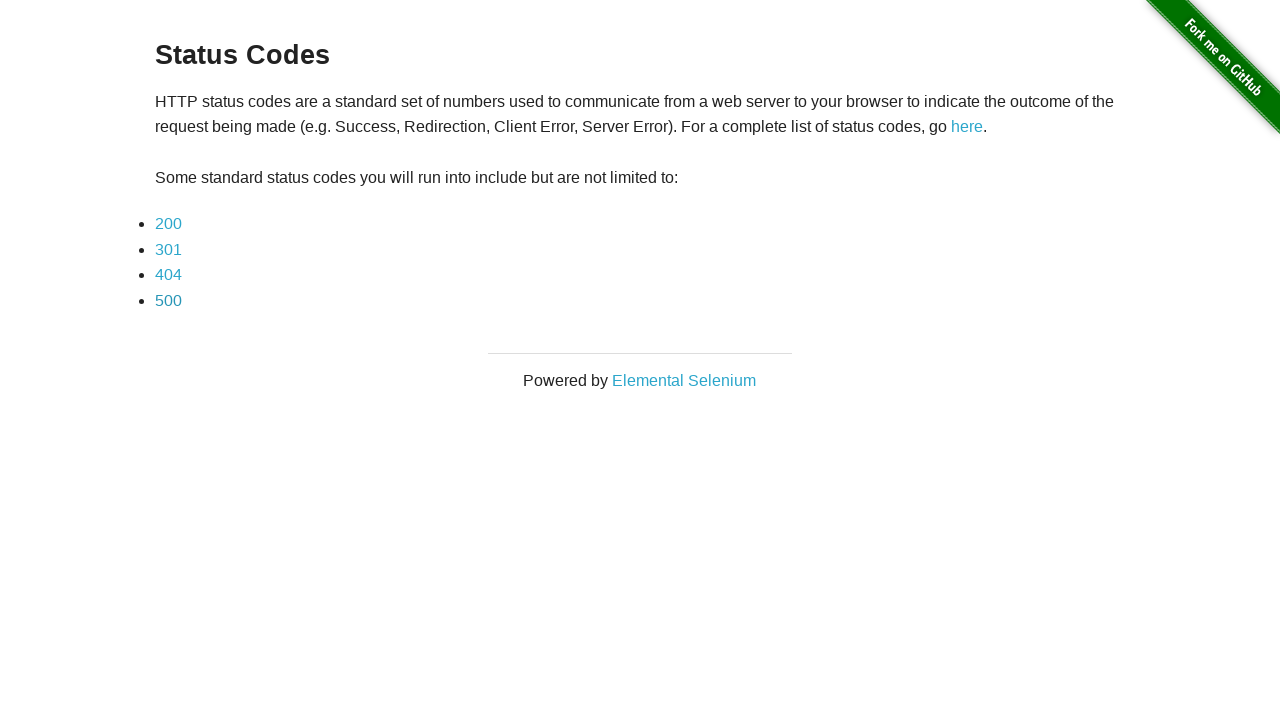

Clicked 'here' link to complete redirect chain test at (967, 127) on text=here
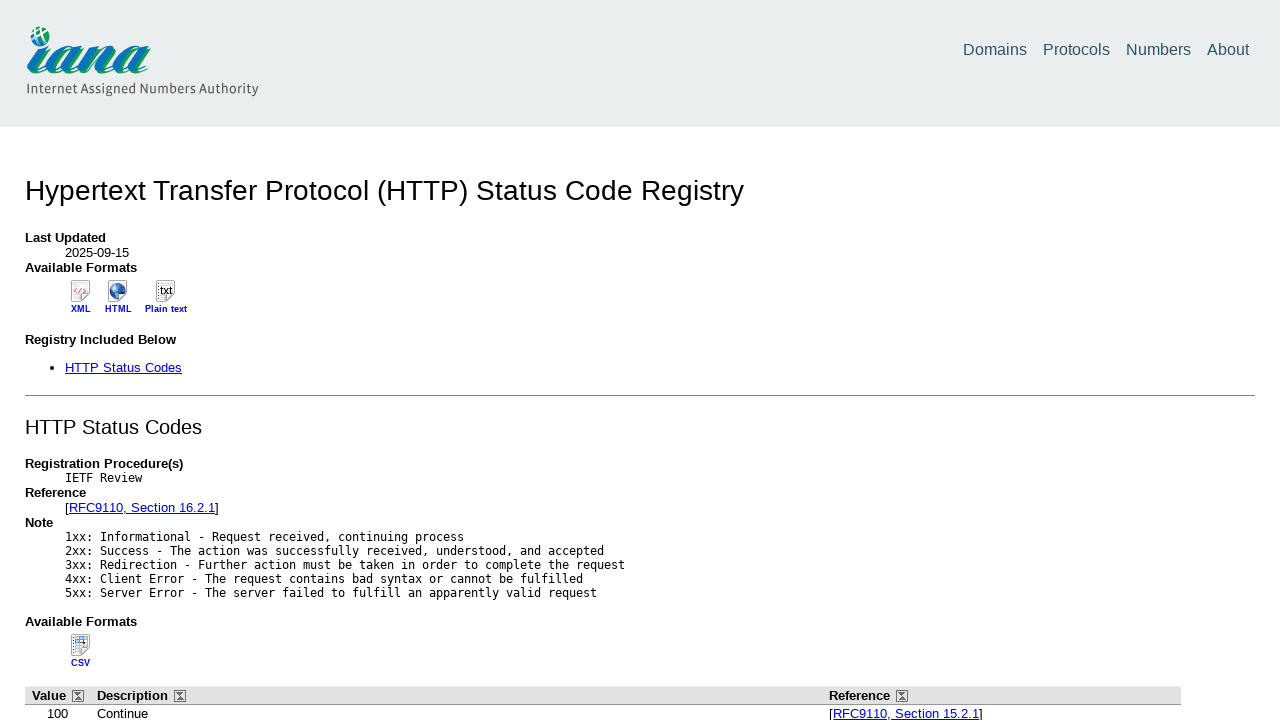

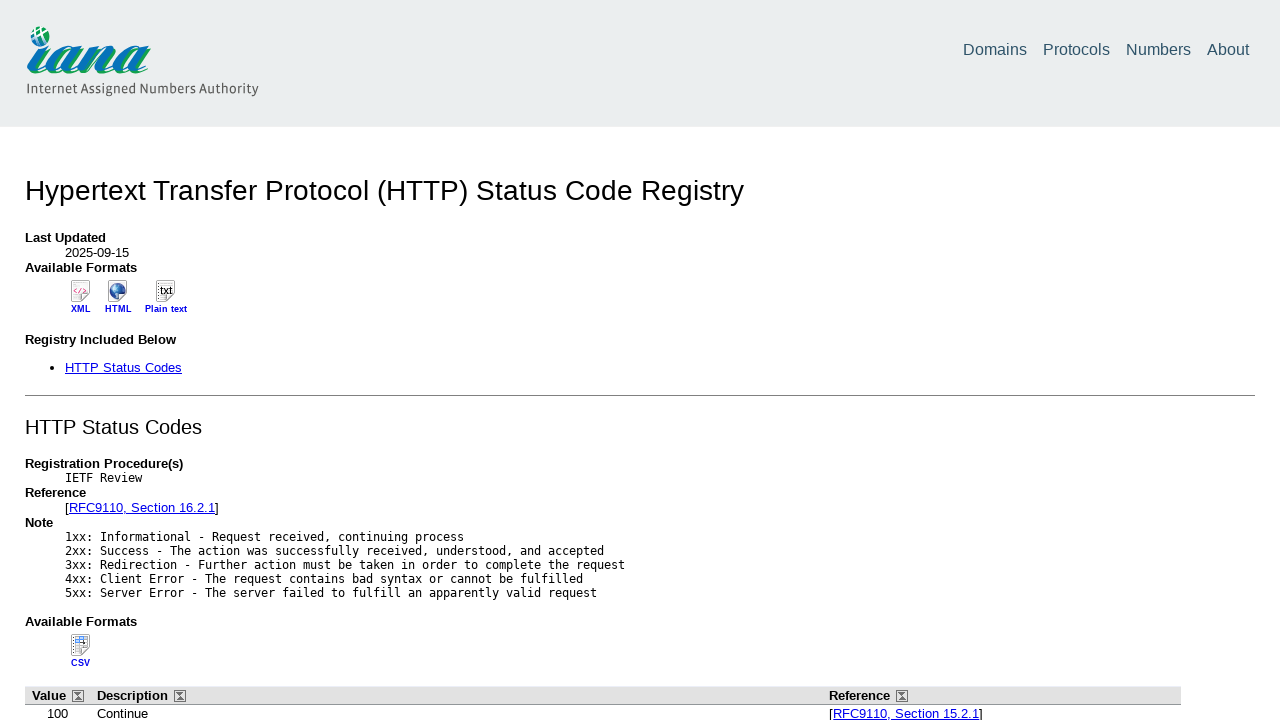